Tests dropdown selection functionality by selecting various options from multiple dropdown menus including fruits, superheroes, programming languages, and country

Starting URL: https://letcode.in/dropdowns

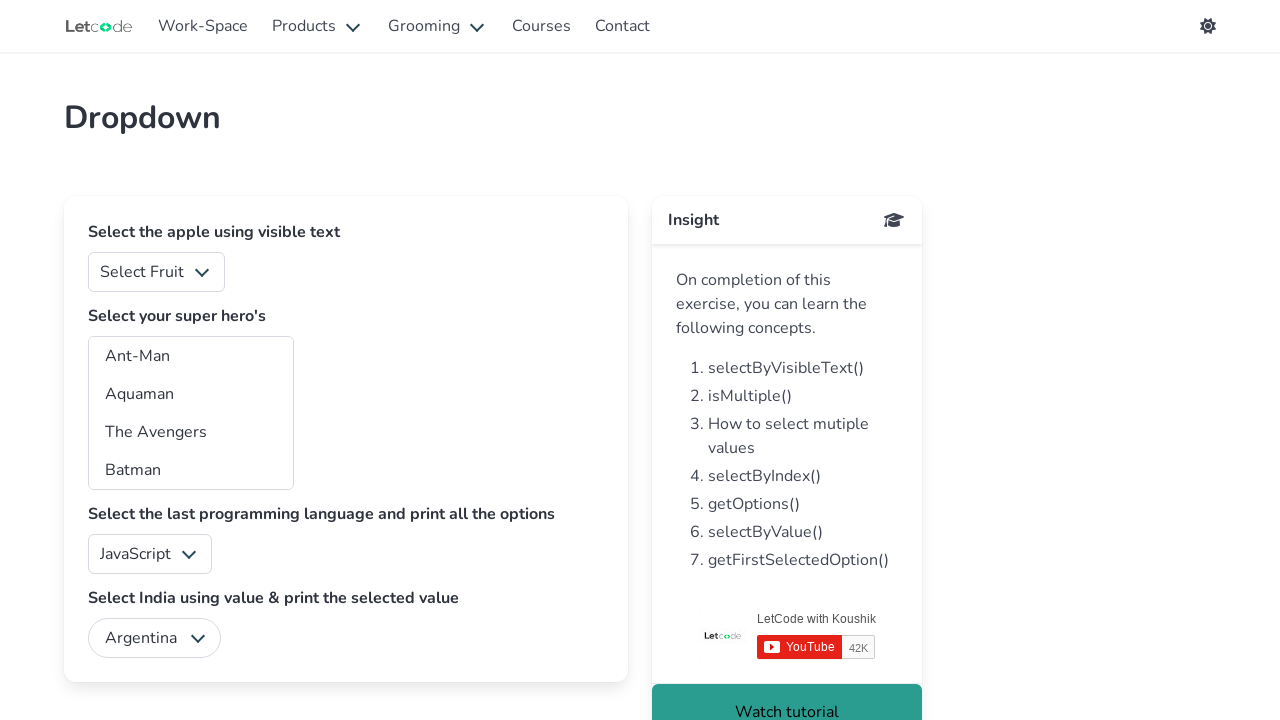

Selected 'Apple' from fruits dropdown on #fruits
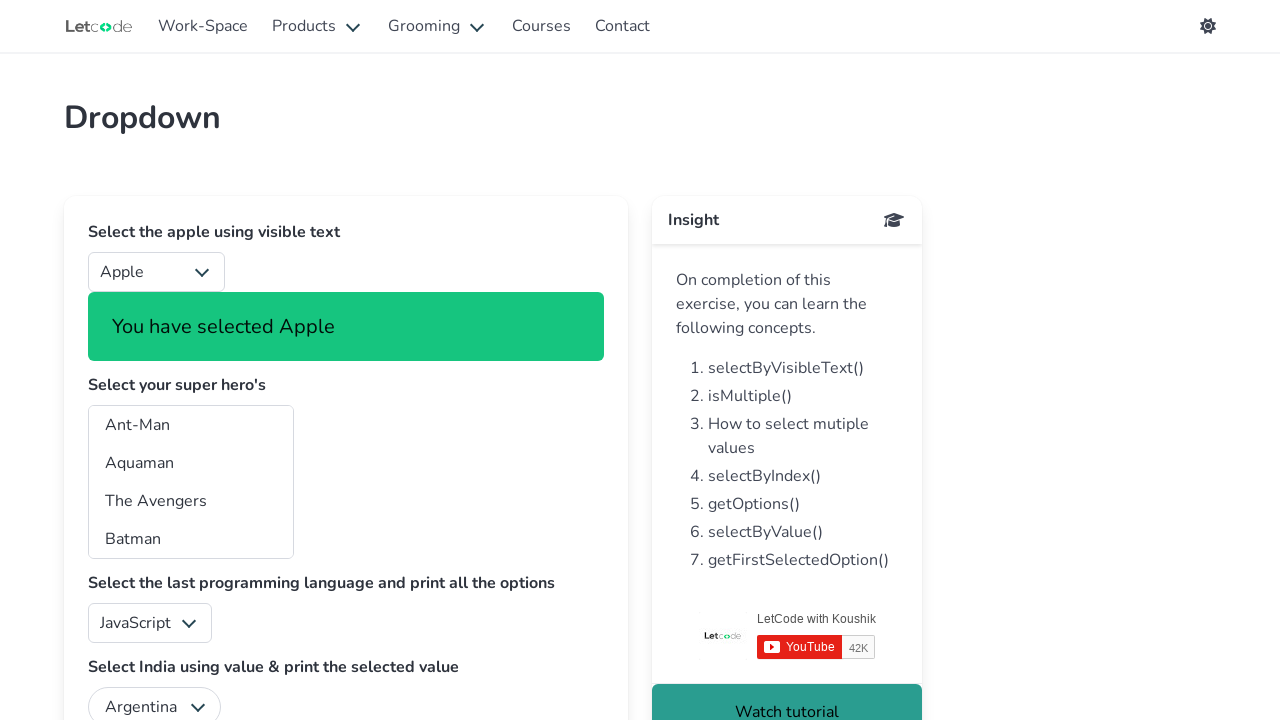

Selected superhero by index 1 on #superheros
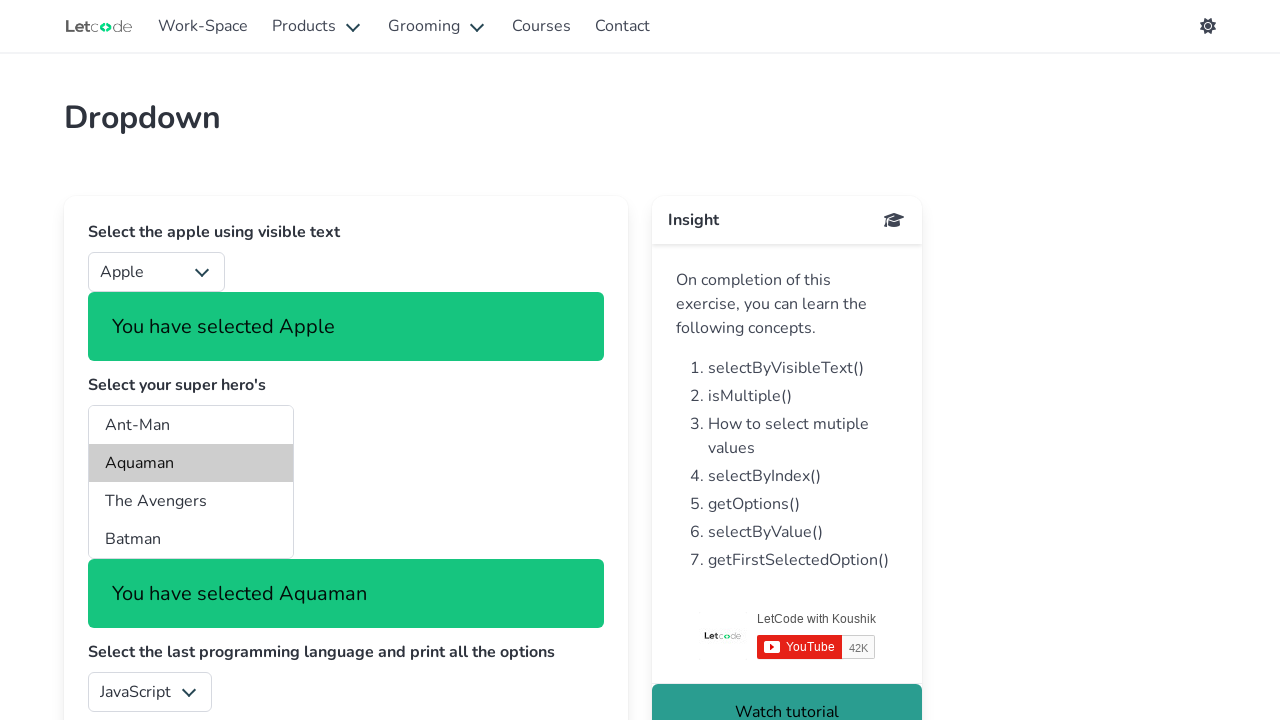

Selected superhero with value 'ta' on #superheros
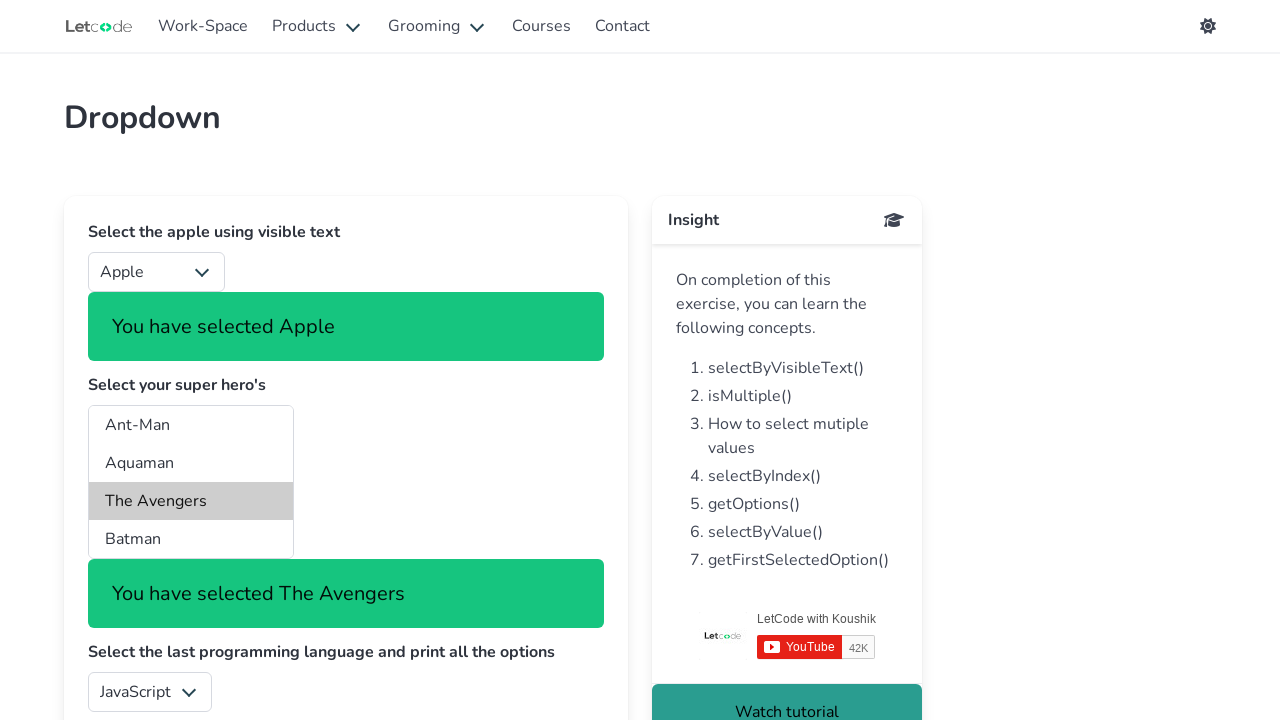

Scrolled down 500 pixels to see more dropdowns
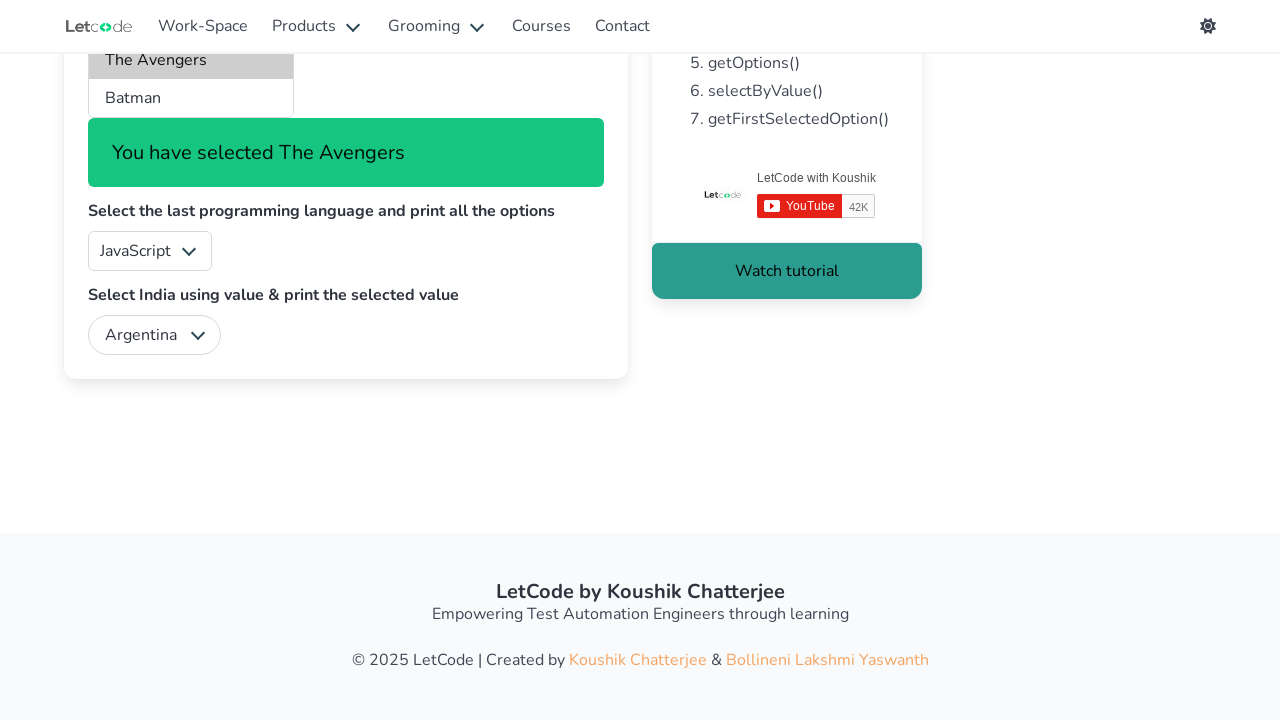

Selected 'sharp' from programming language dropdown on #lang
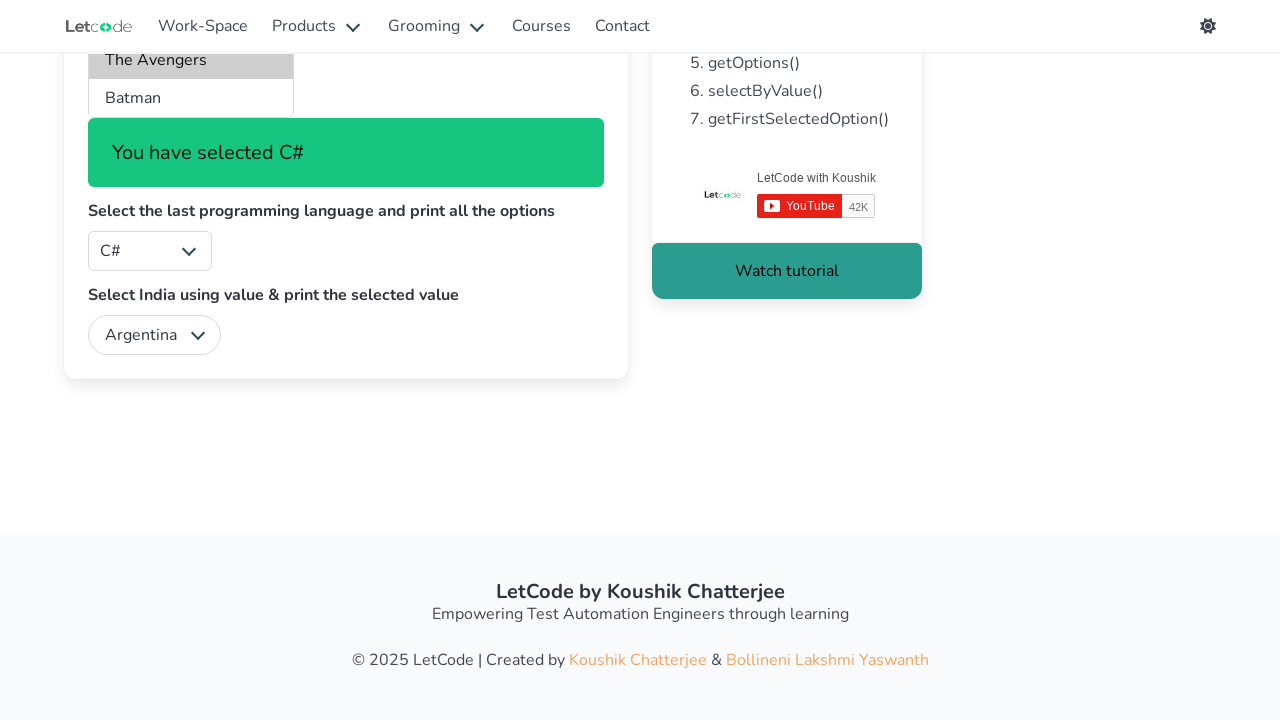

Selected 'India' from country dropdown on #country
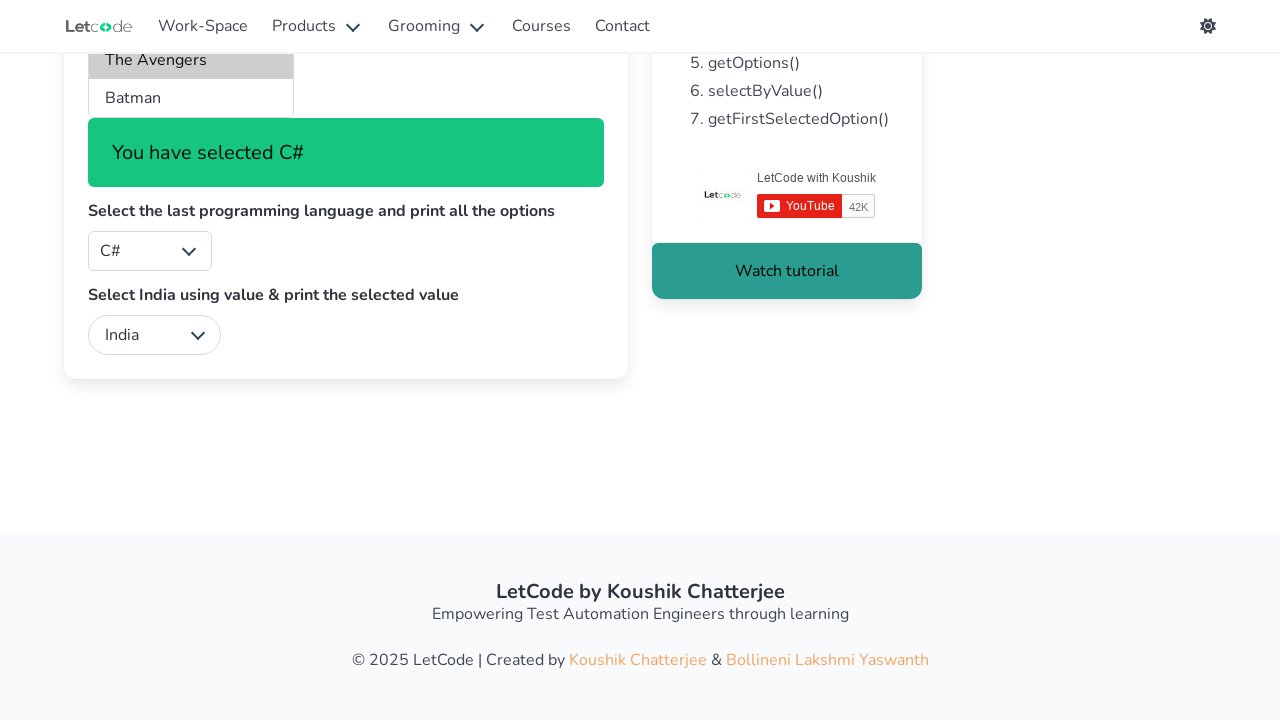

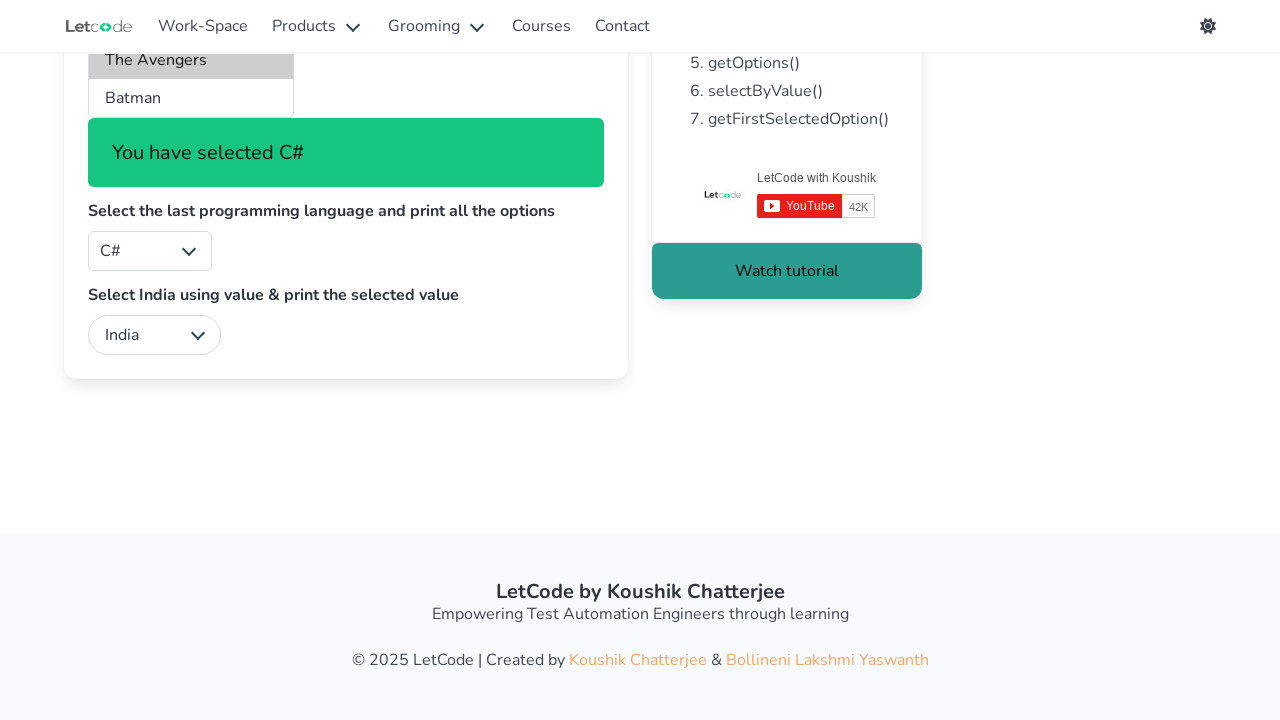